Tests JavaScript alert handling on a practice page by filling a text box, clicking an alert button, and accepting the alert dialog.

Starting URL: https://www.letskodeit.com/practice

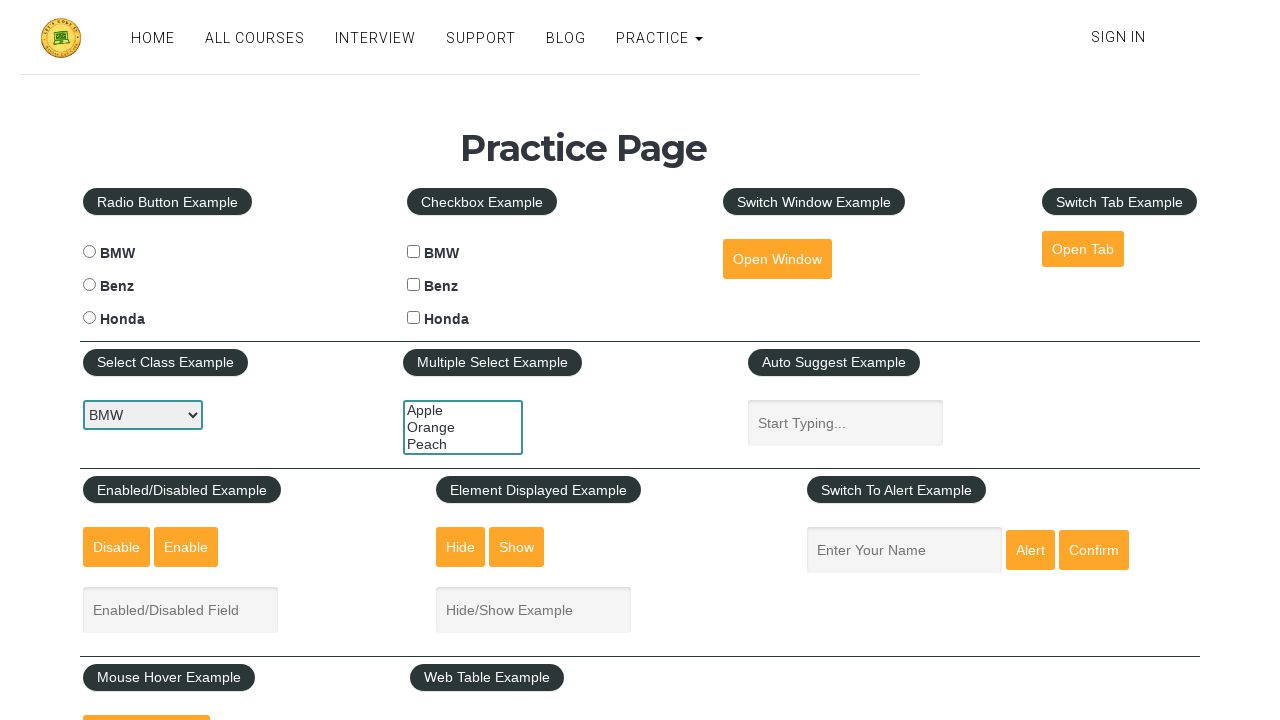

Filled name text box with 'Hello Everyone' on #name
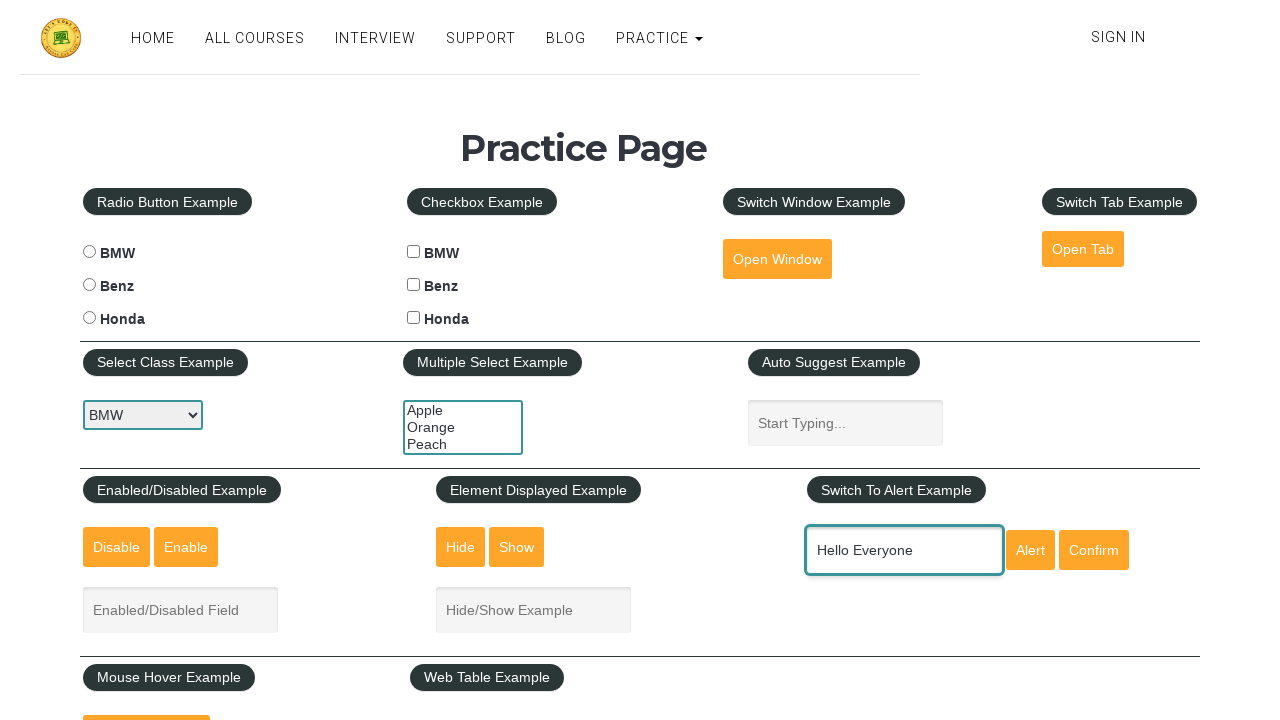

Clicked alert button to trigger JavaScript alert at (1030, 550) on #alertbtn
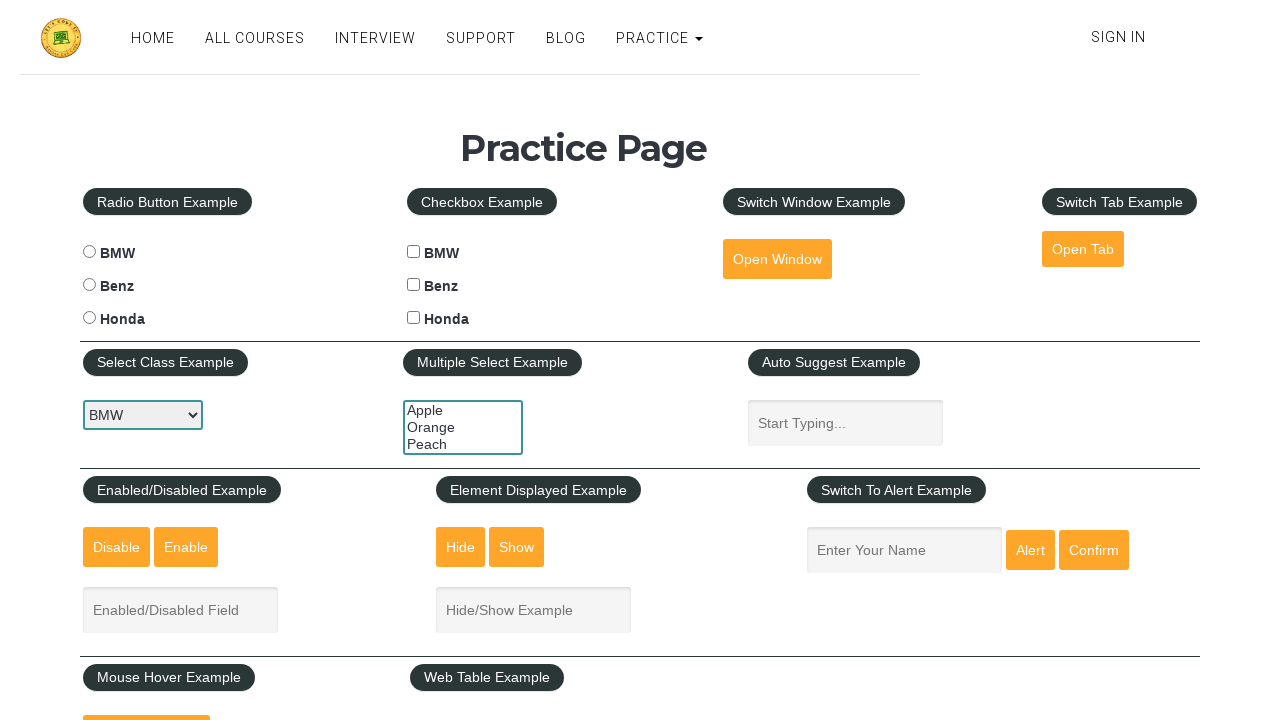

Set up dialog handler to accept alert
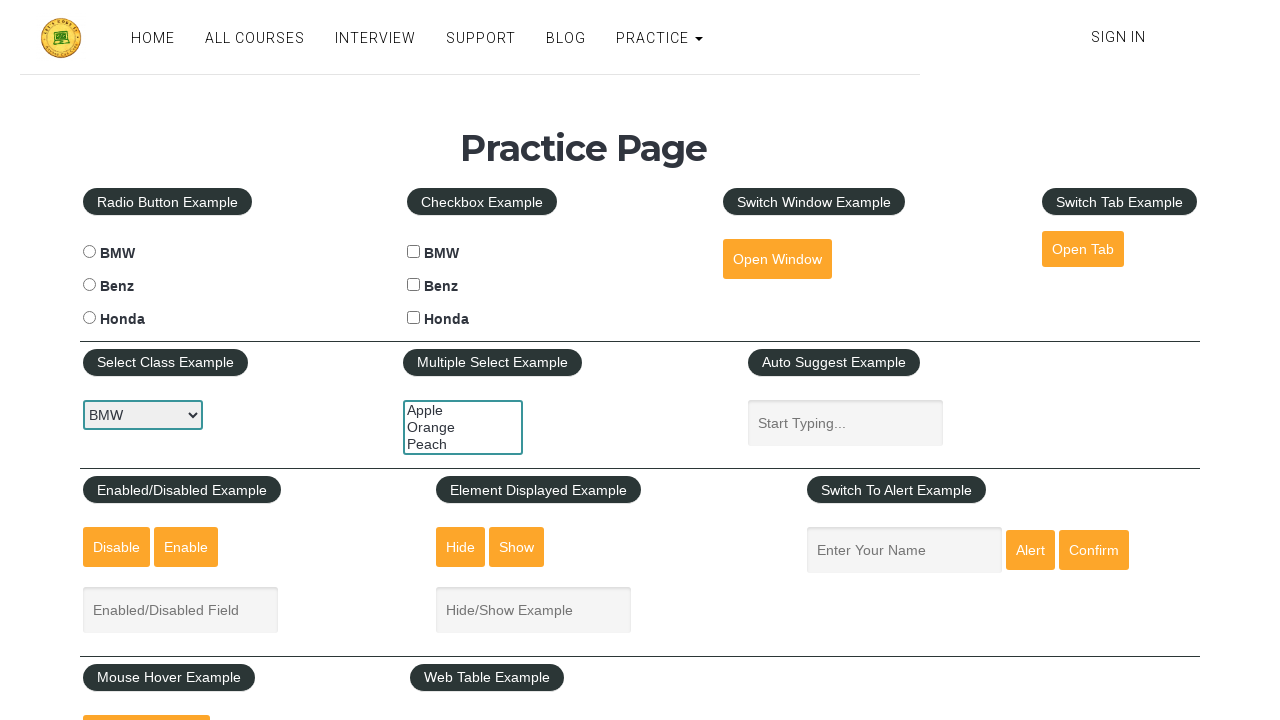

Waited for alert to be processed
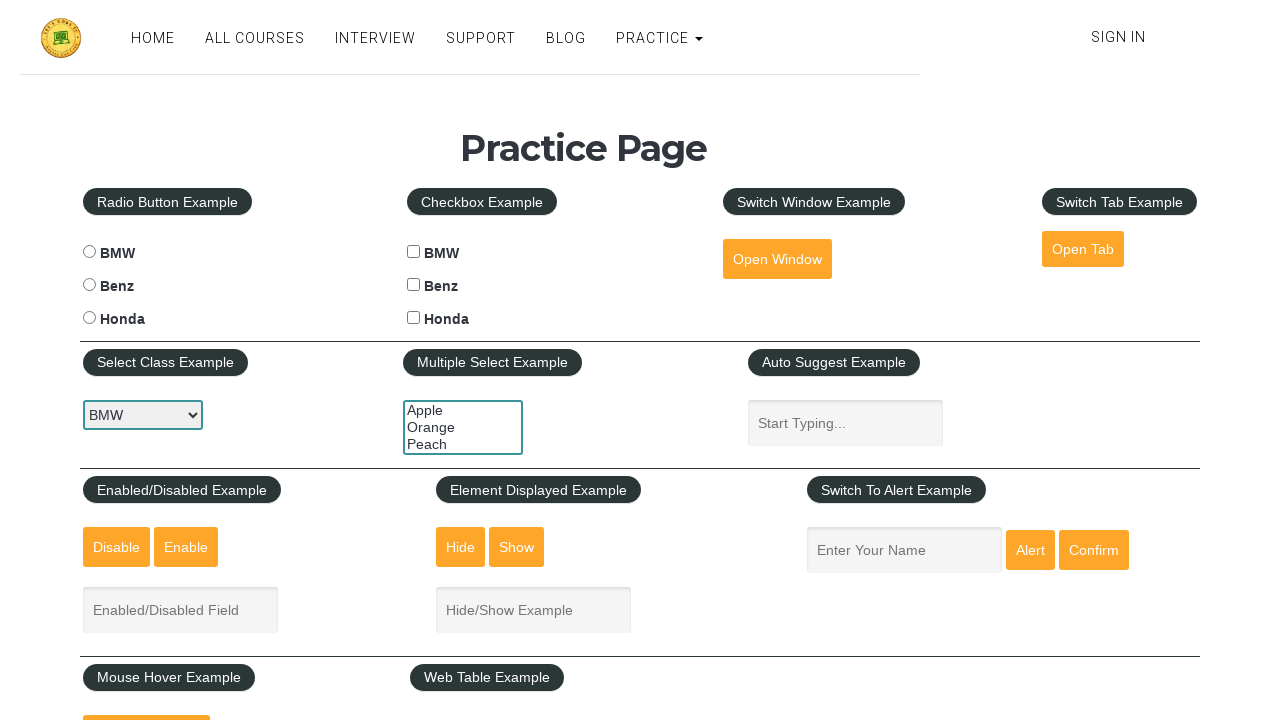

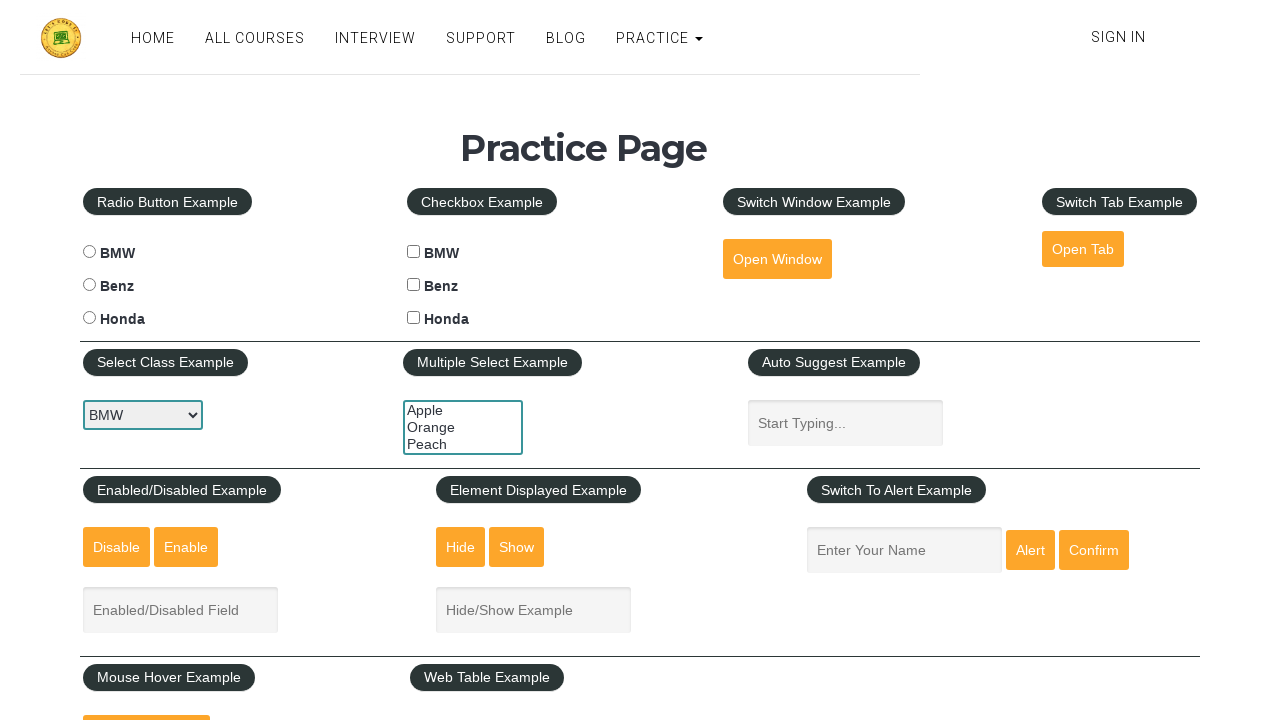